Navigates to Vanguard homepage

Starting URL: https://www.vanguard.com/

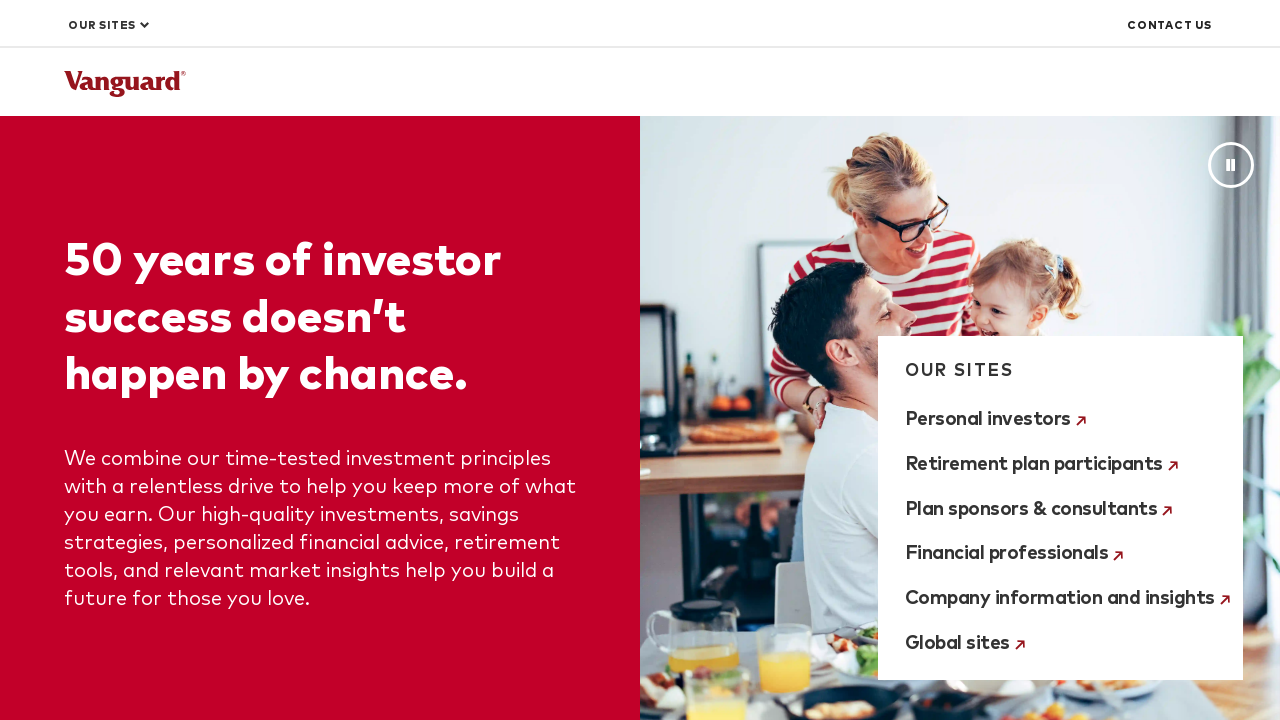

Navigated to Vanguard homepage
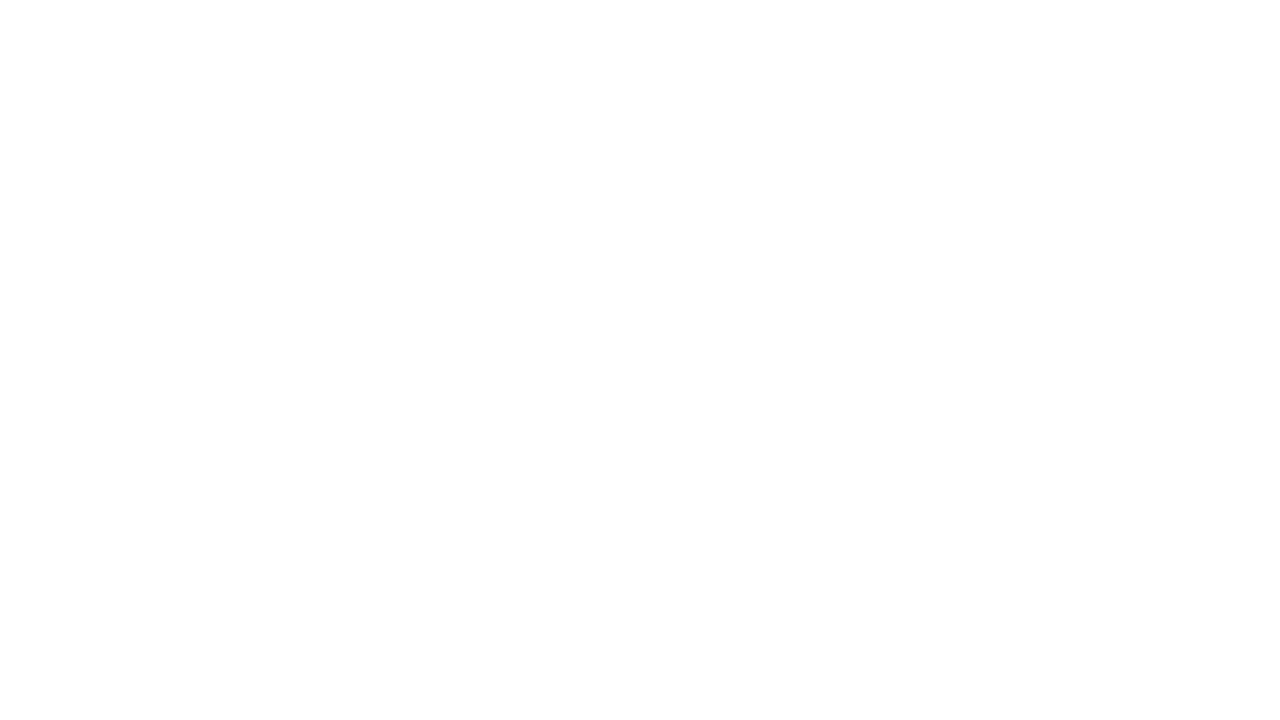

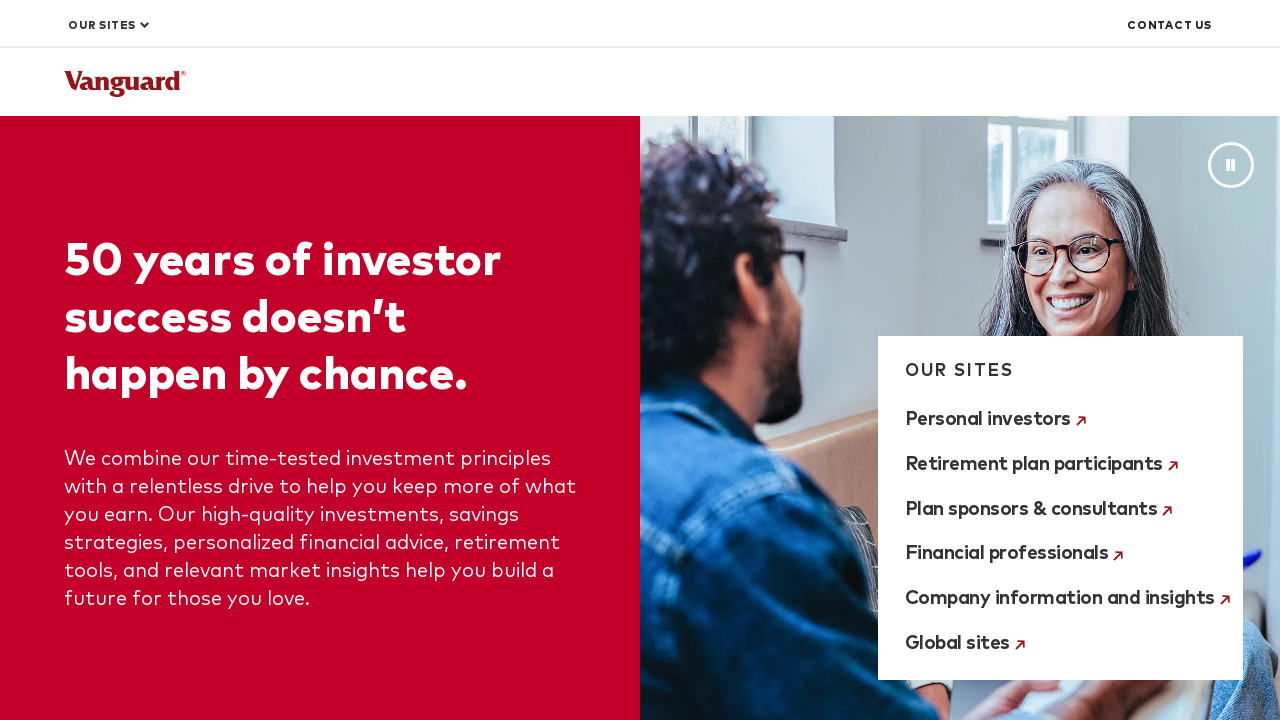